Tests right-click context menu functionality by performing a right-click action on a specific element

Starting URL: http://swisnl.github.io/jQuery-contextMenu/demo.html

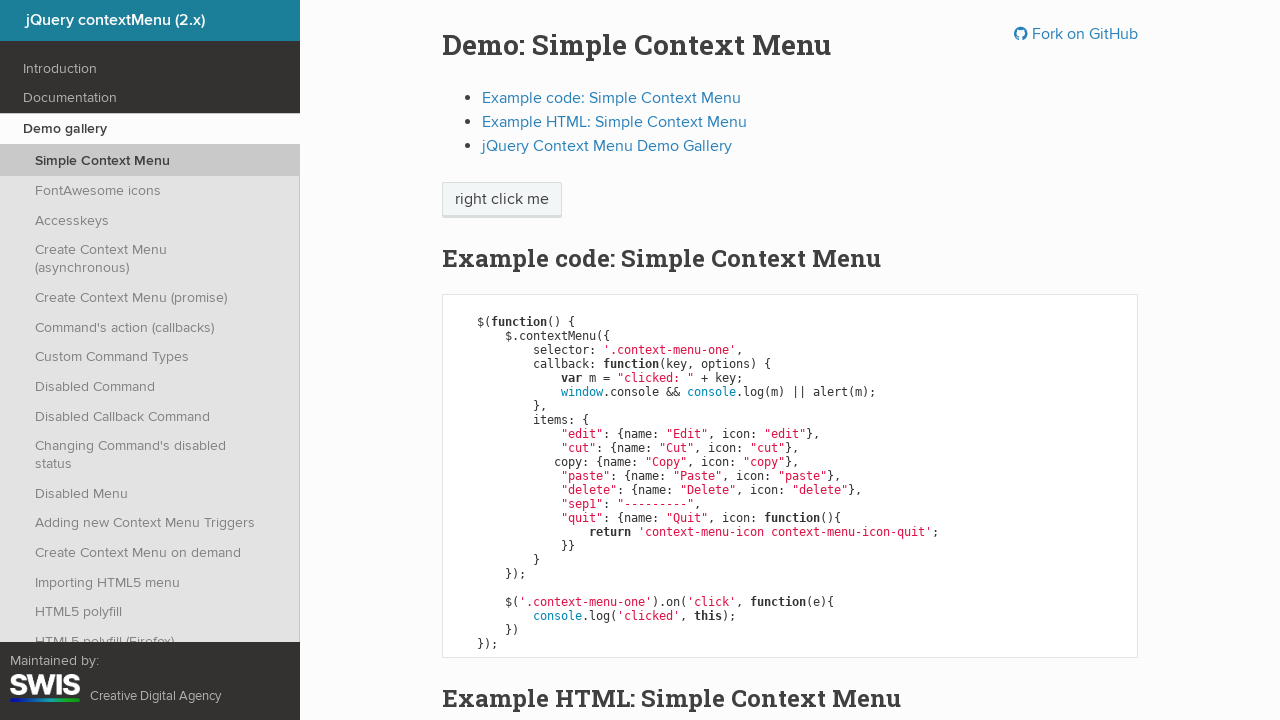

Located the 'right click me' element
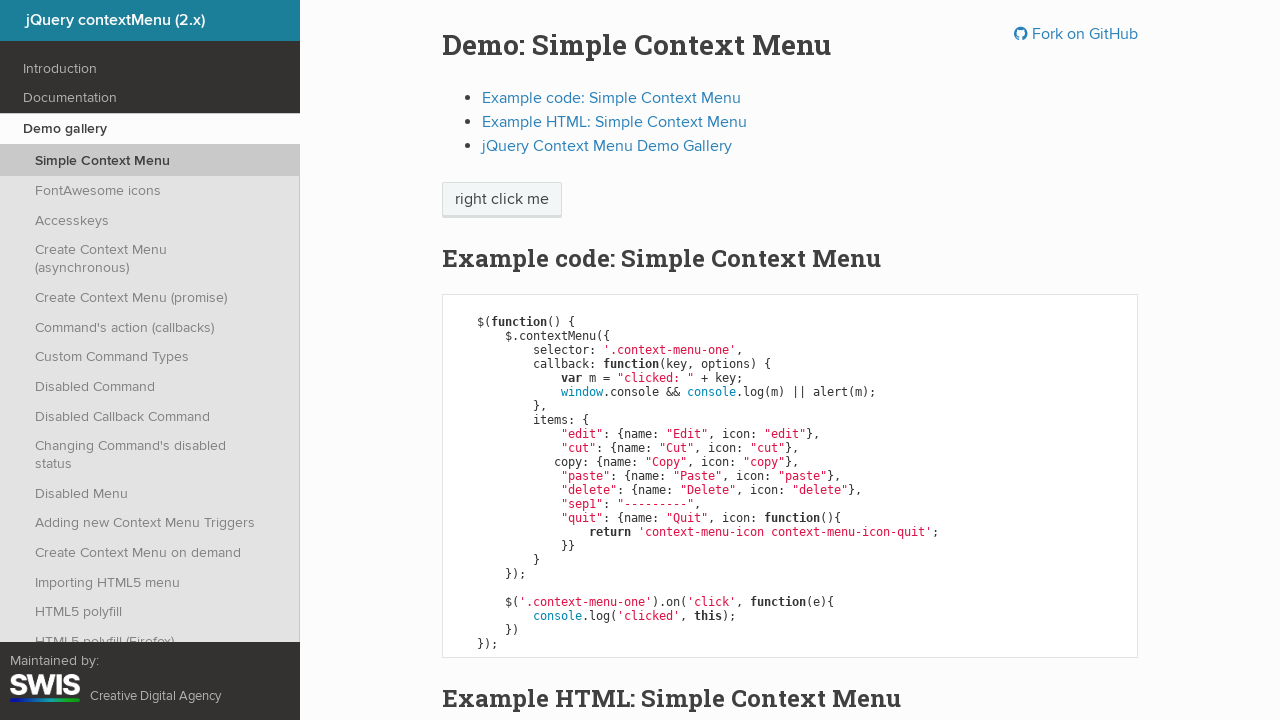

Performed right-click on the target element at (502, 200) on xpath=//span[contains(text(),'right click me')]
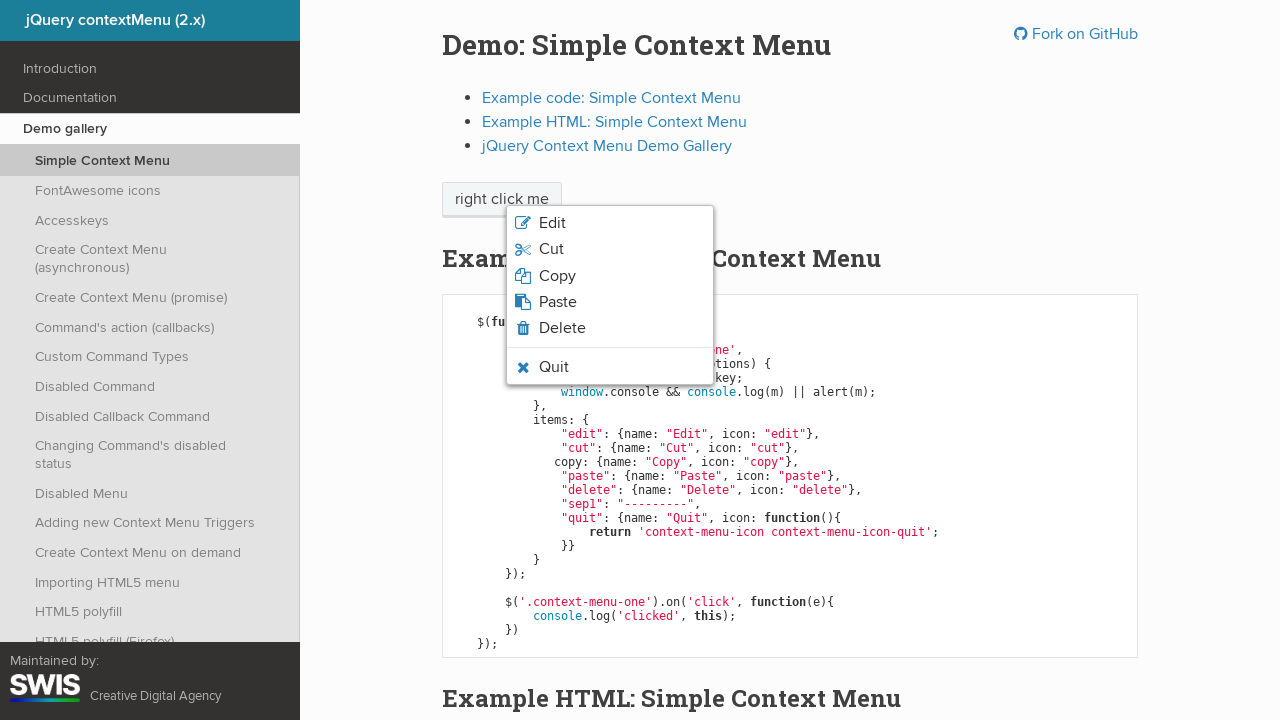

Waited for context menu to appear
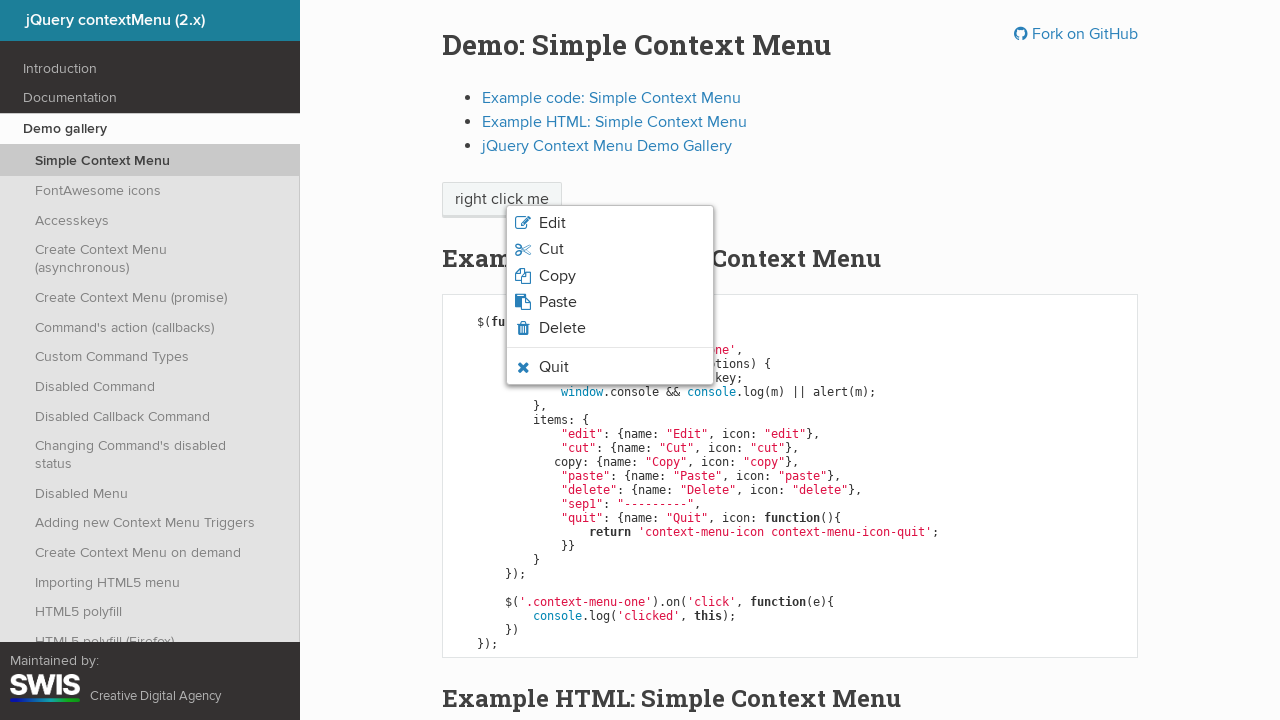

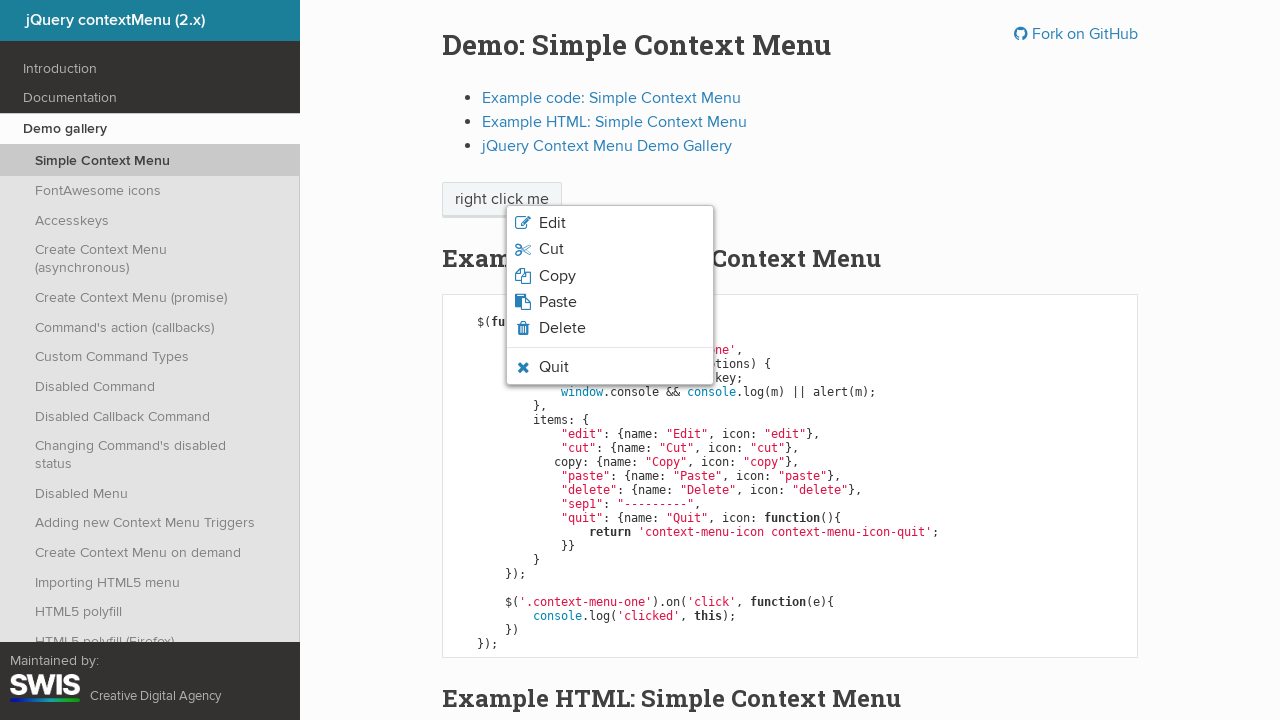